Tests JavaScript prompt dialog by entering text and accepting, then entering text and dismissing, verifying the different result messages

Starting URL: http://the-internet.herokuapp.com

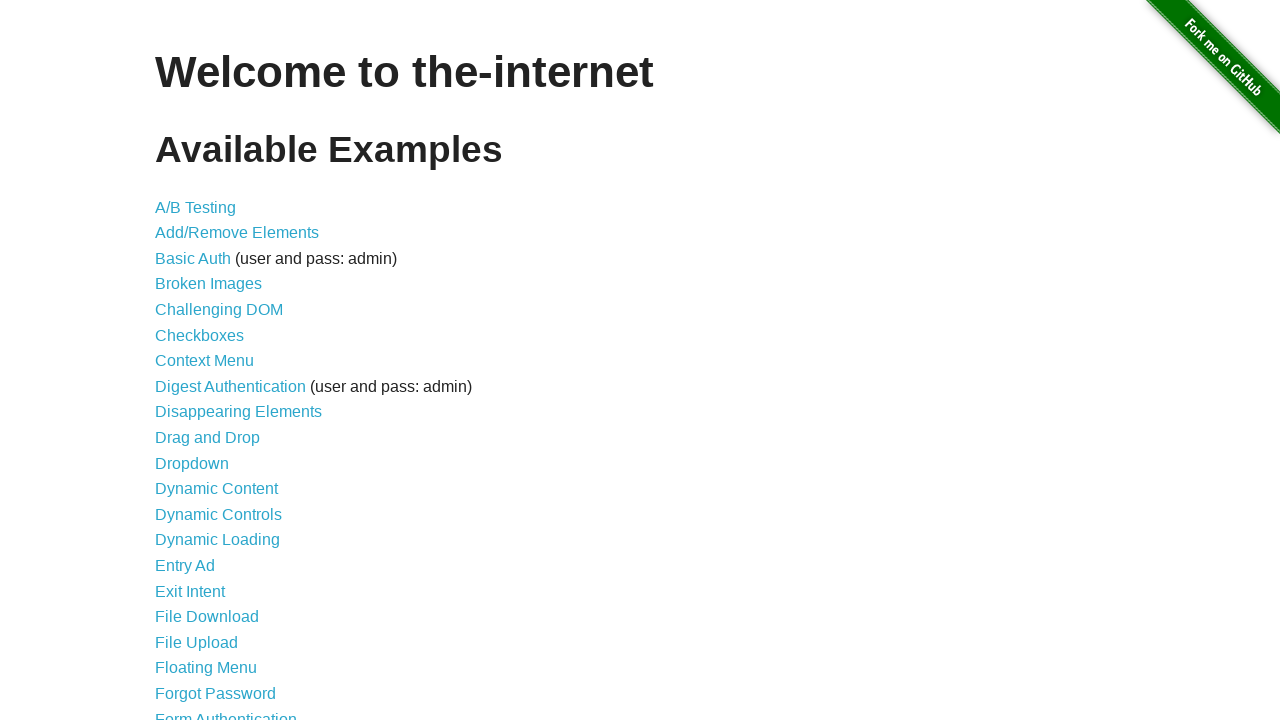

Clicked on JavaScript Alerts link at (214, 361) on text=JavaScript Alerts
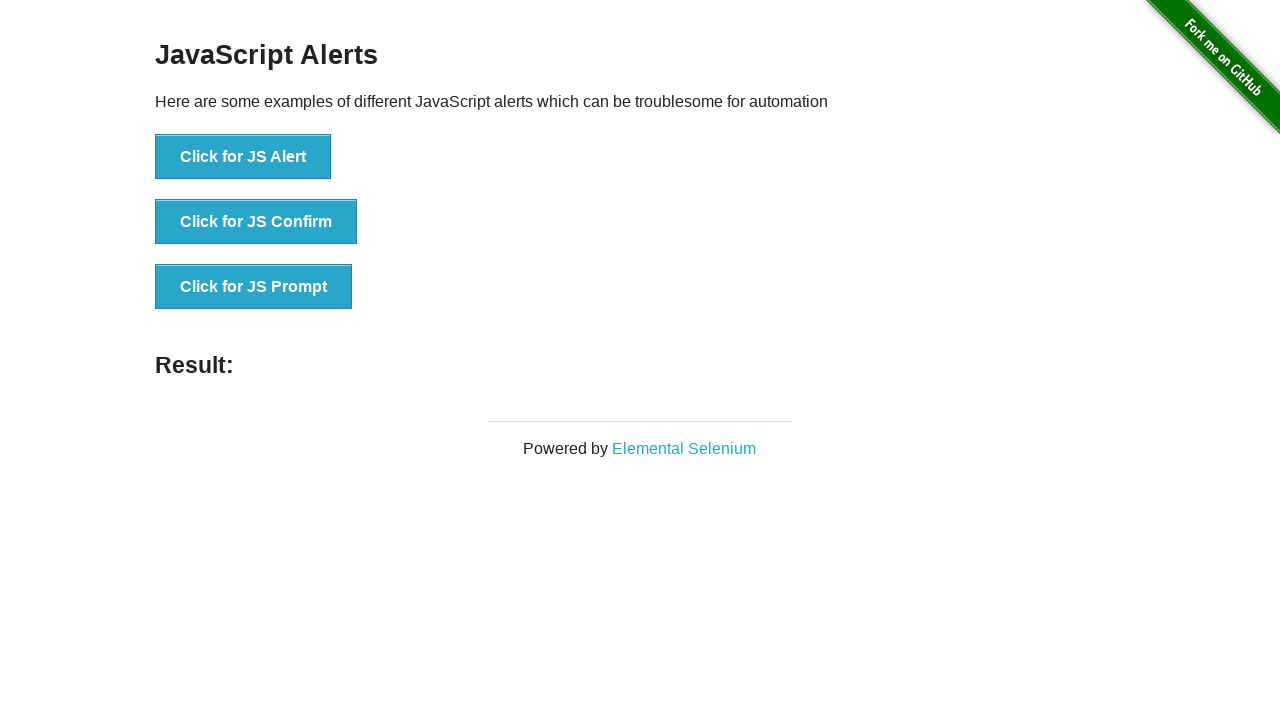

Waited for JS Prompt button to load
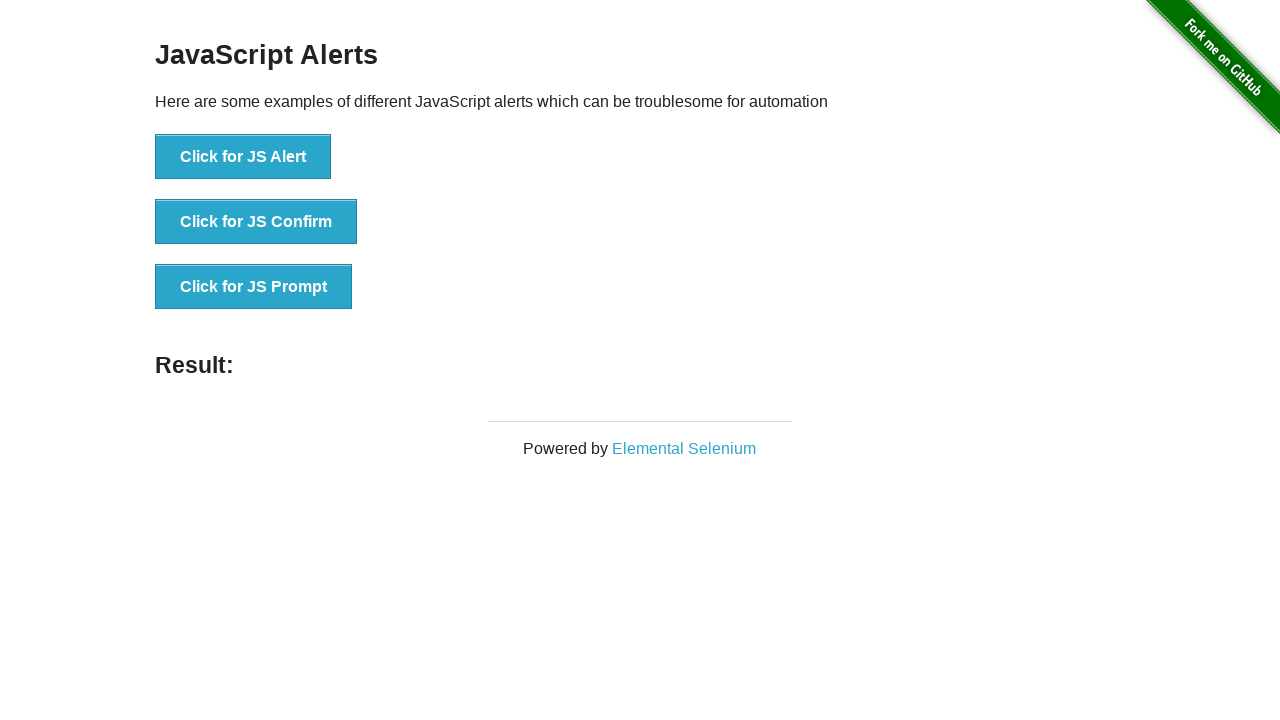

Set up dialog handler to accept with text 'any text'
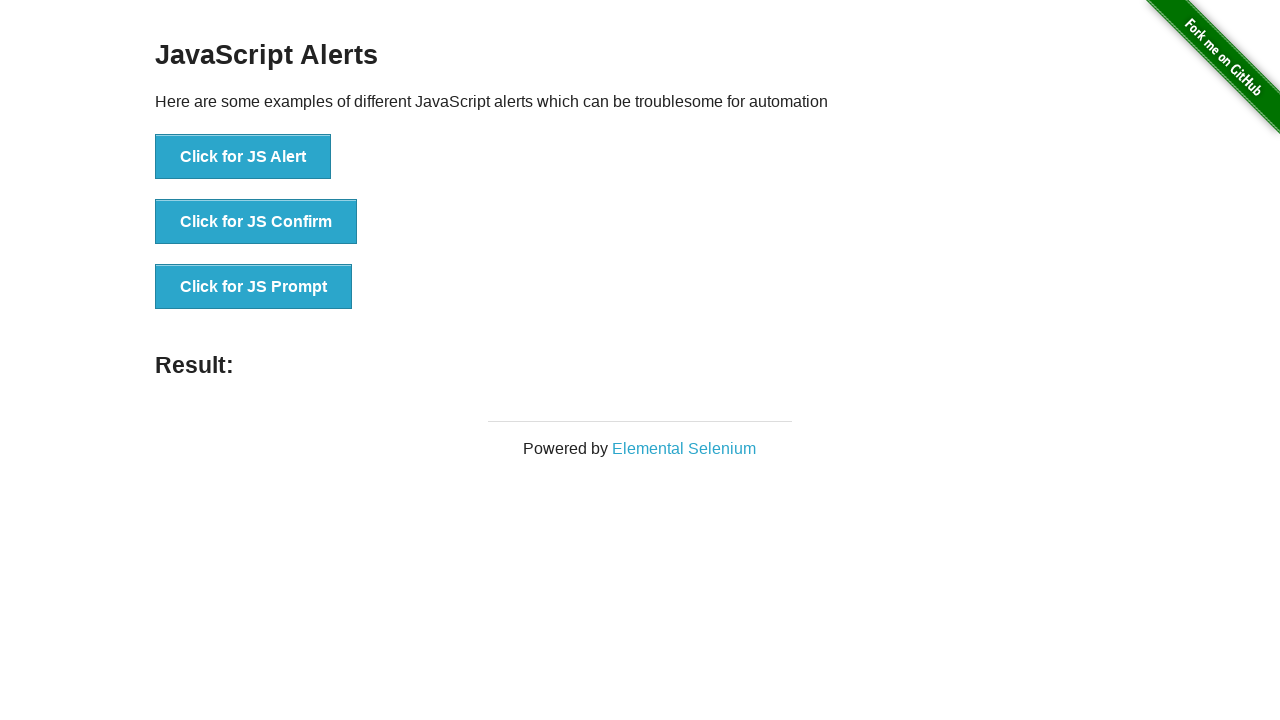

Clicked JS Prompt button to trigger first dialog at (254, 287) on button:has-text('Click for JS Prompt')
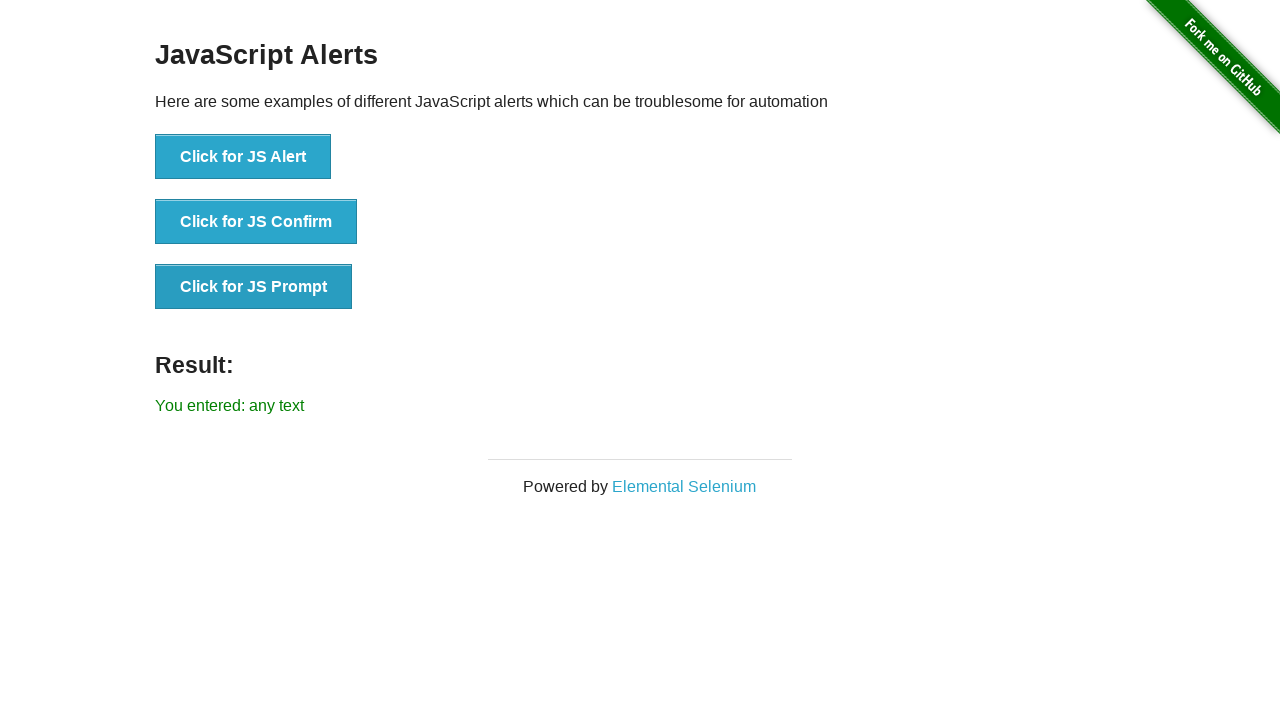

Verified result message shows 'You entered: any text'
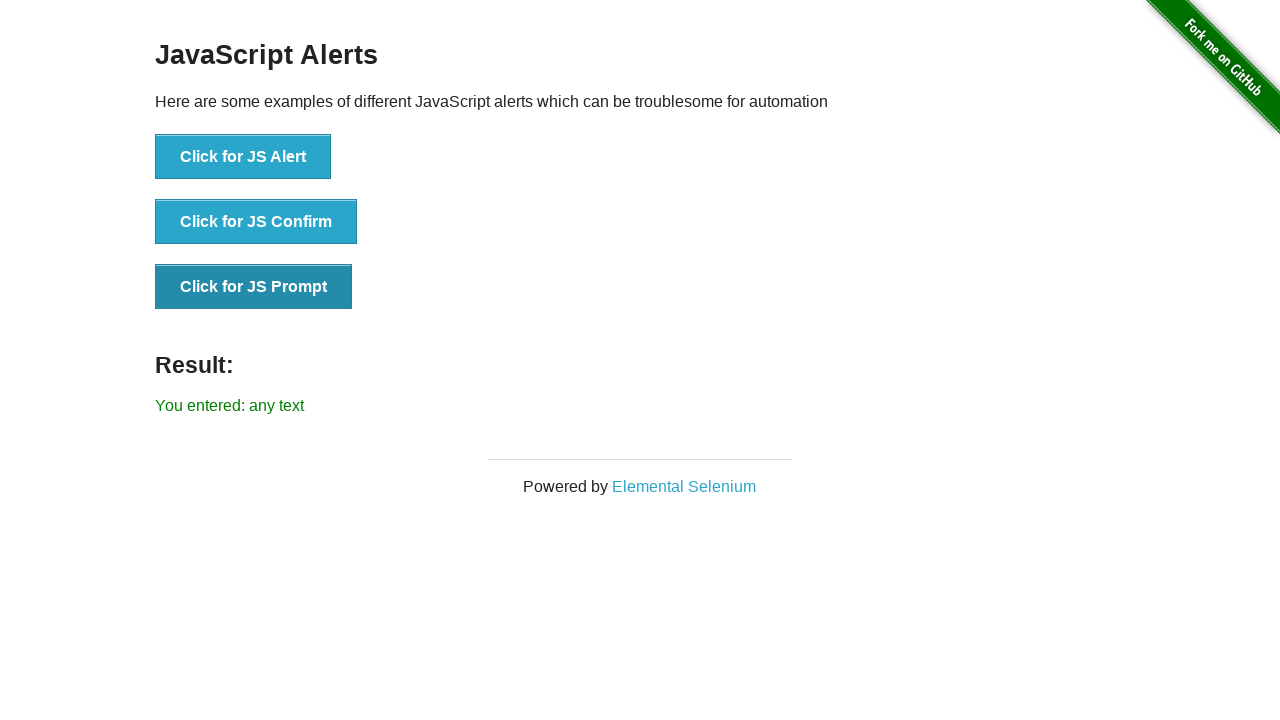

Set up dialog handler to dismiss the prompt
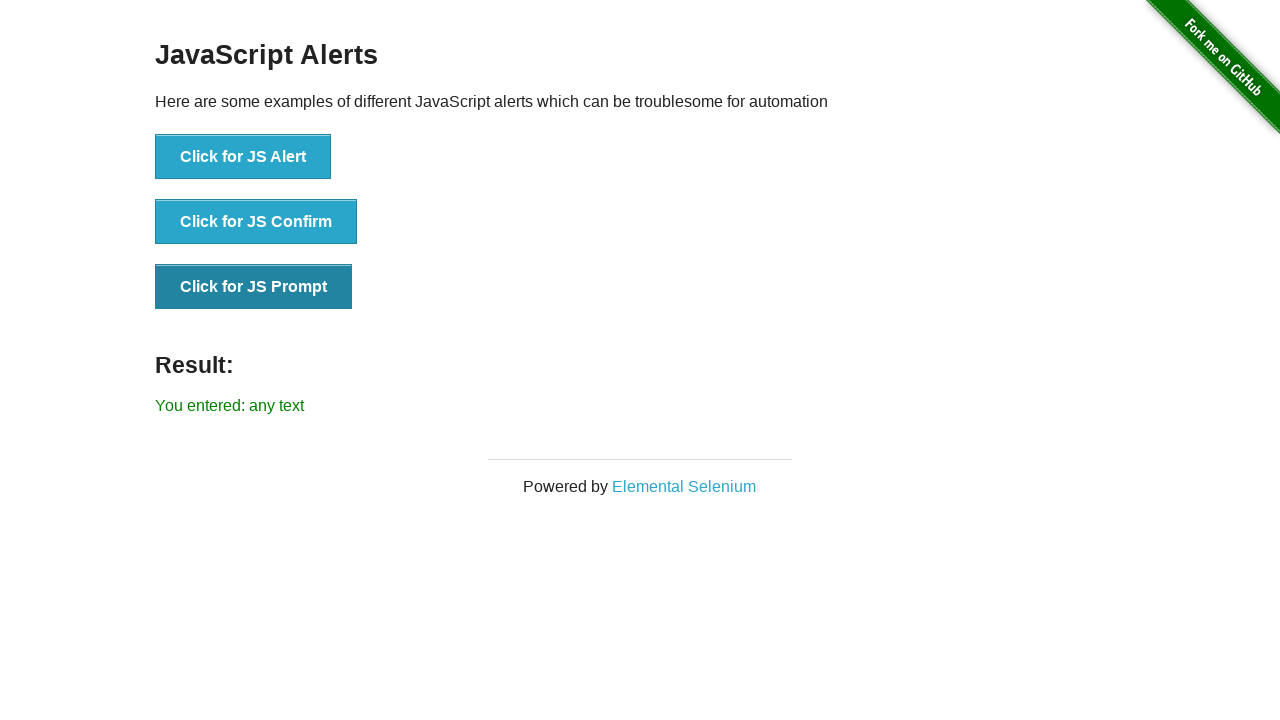

Clicked JS Prompt button to trigger second dialog at (254, 287) on button:has-text('Click for JS Prompt')
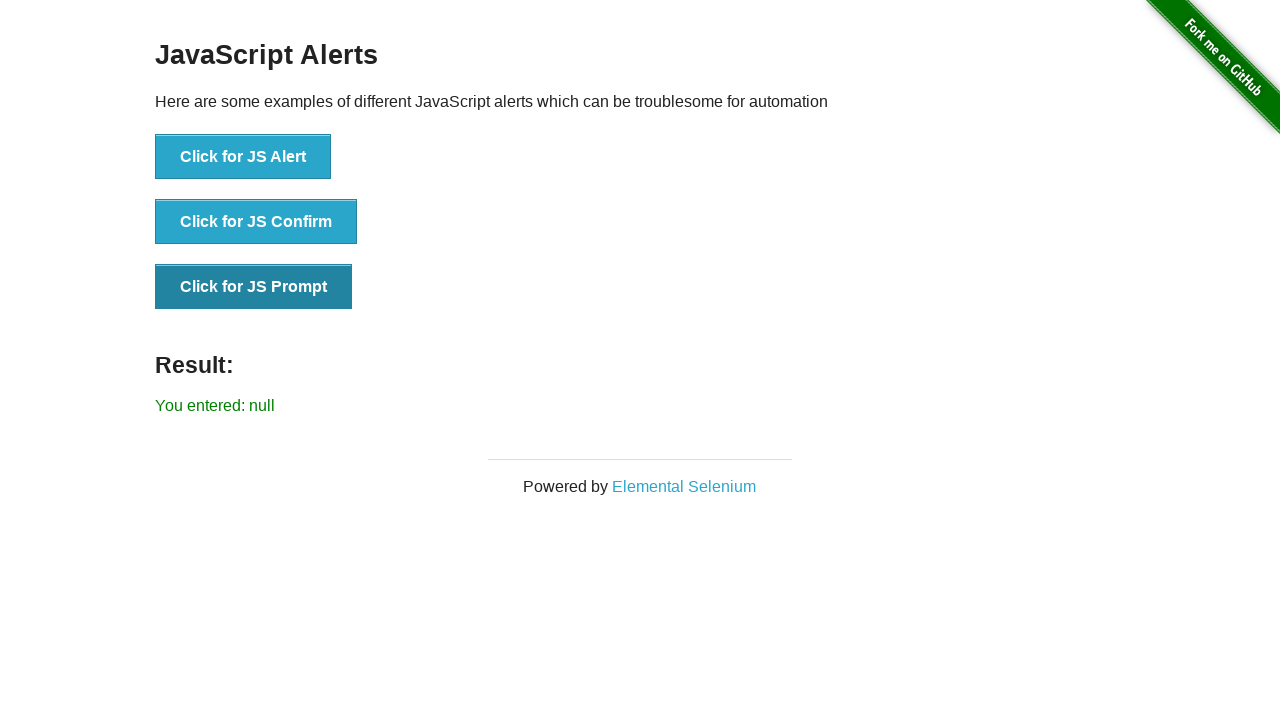

Verified result message shows 'You entered: null' after dismissing
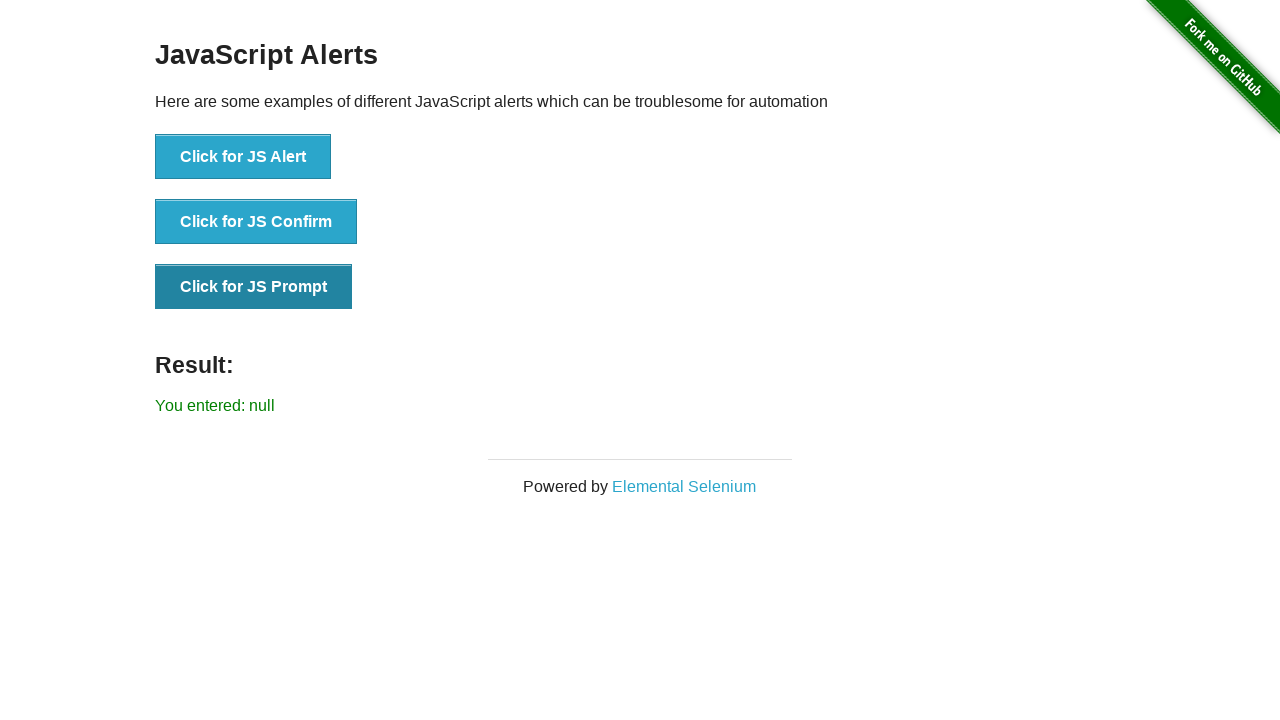

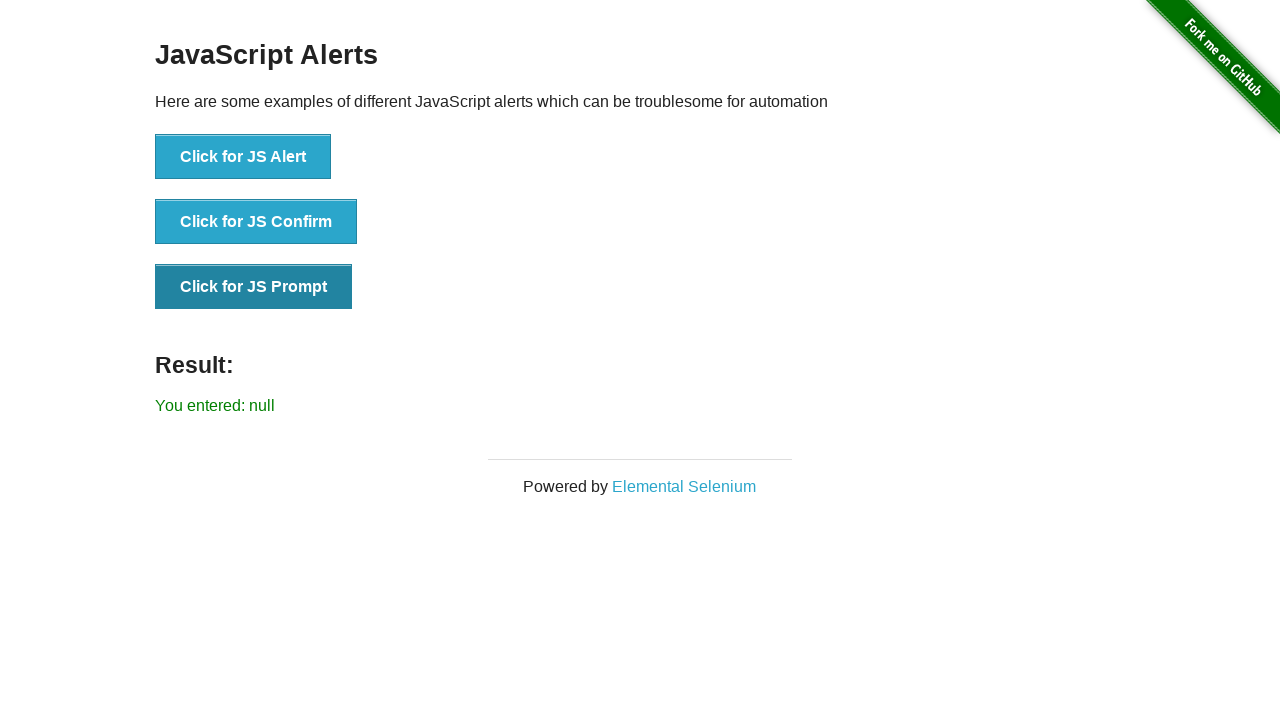